Tests the complete flight booking flow on BlazeDemo by selecting departure and destination cities, choosing a flight, and filling out the purchase form with passenger and payment details.

Starting URL: https://blazedemo.com/

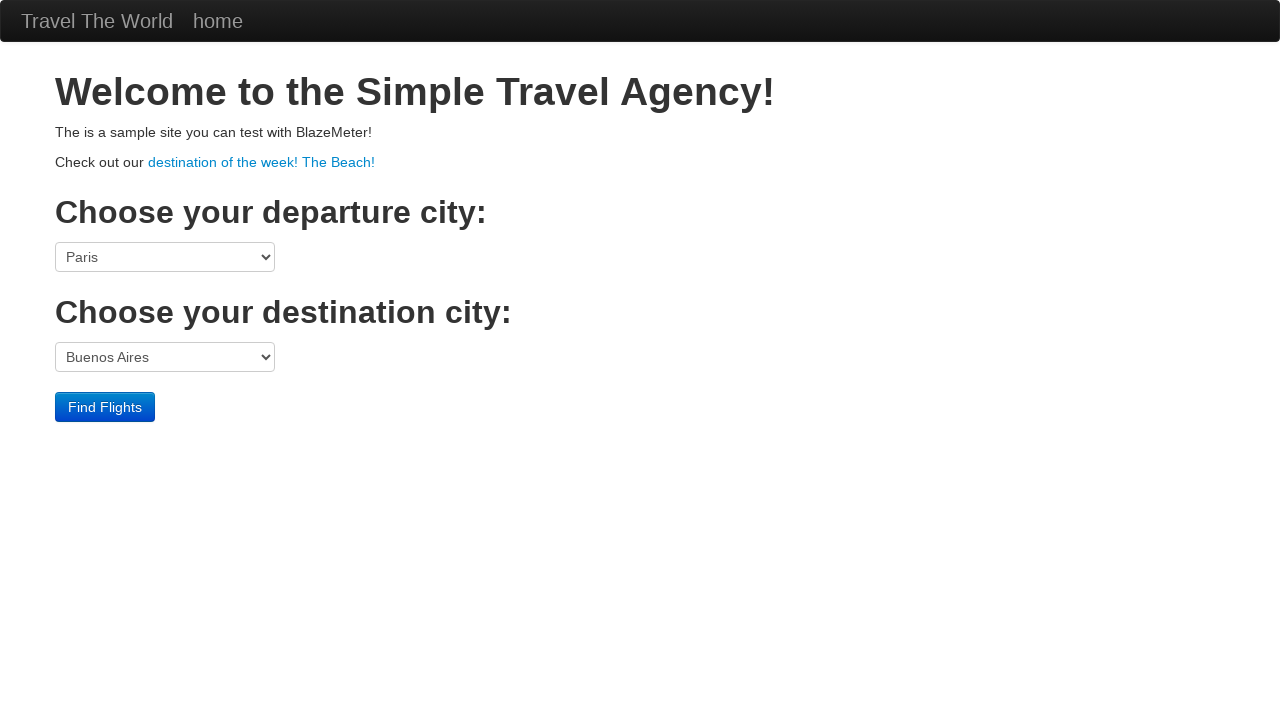

Clicked departure city dropdown at (165, 257) on select[name='fromPort']
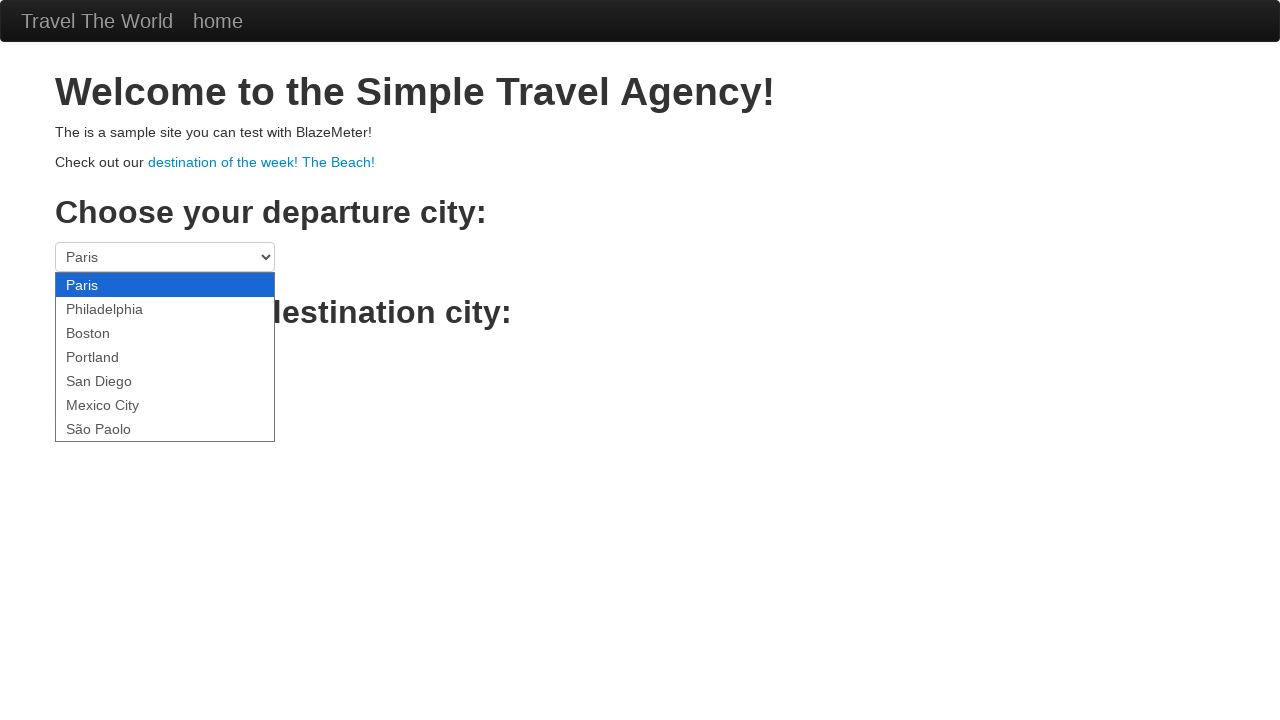

Selected Philadelphia as departure city on select[name='fromPort']
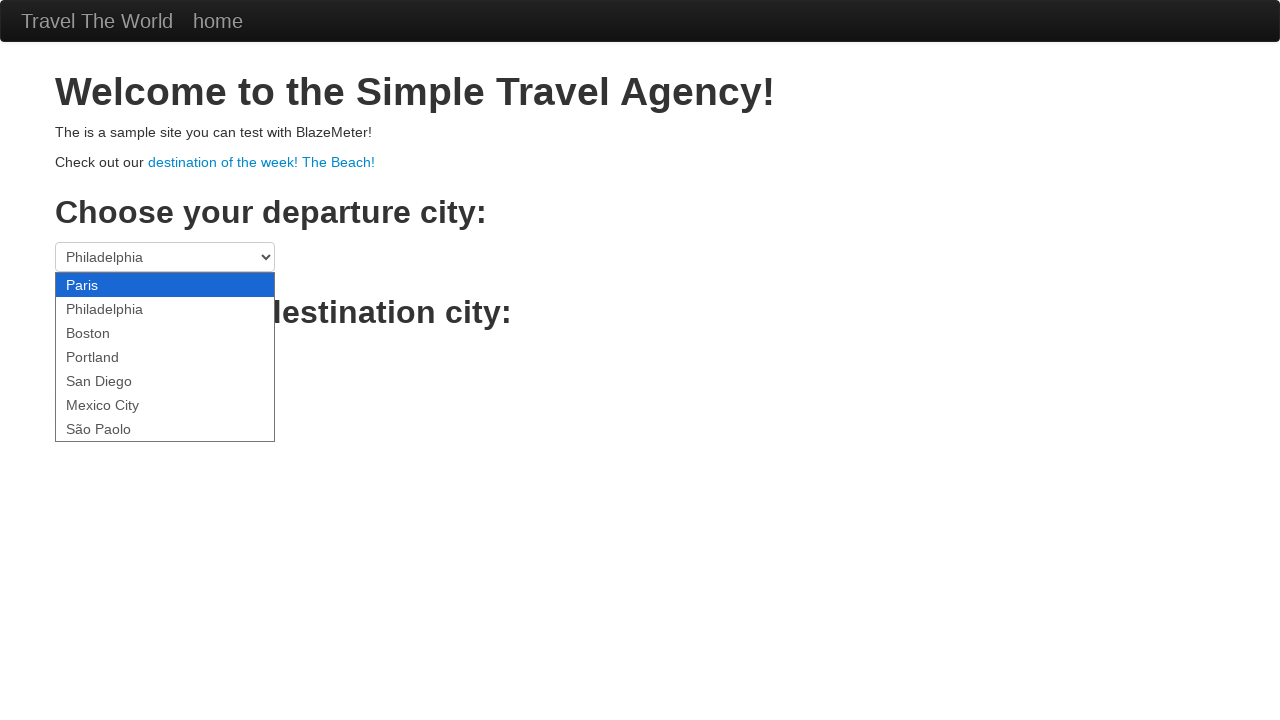

Clicked destination city dropdown at (165, 357) on select[name='toPort']
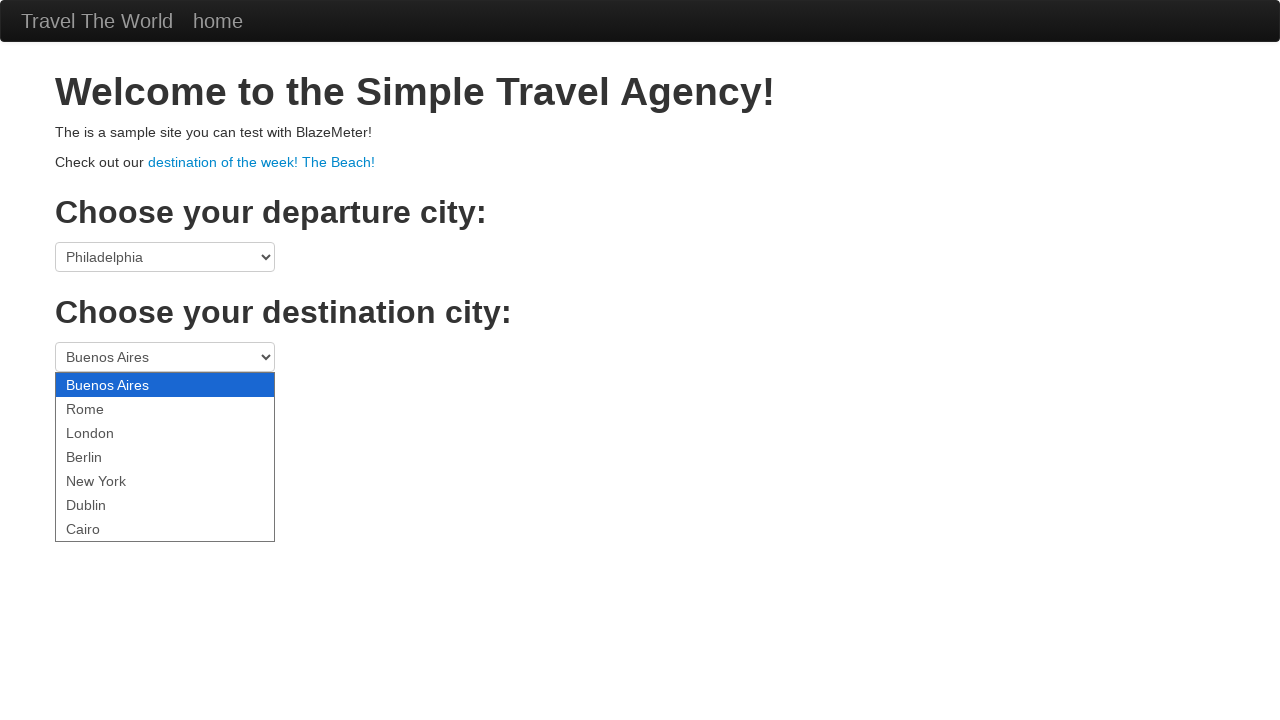

Selected Berlin as destination city on select[name='toPort']
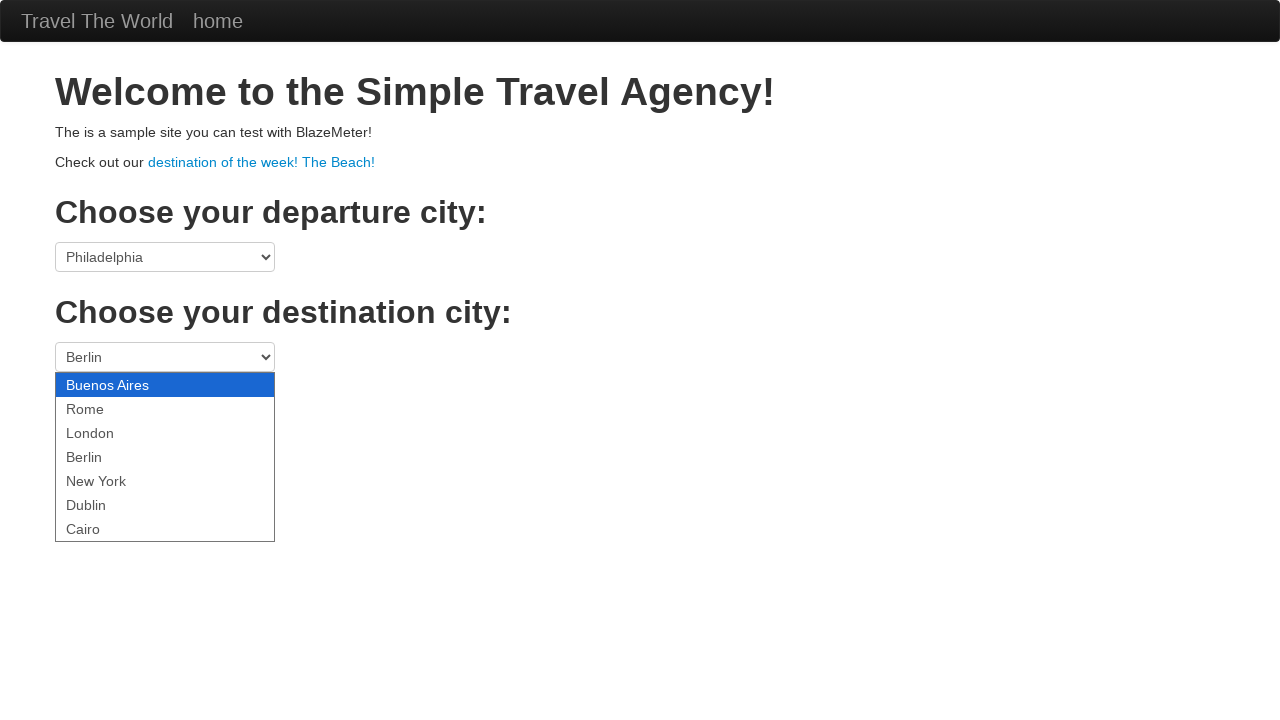

Clicked Find Flights button at (105, 407) on .btn-primary
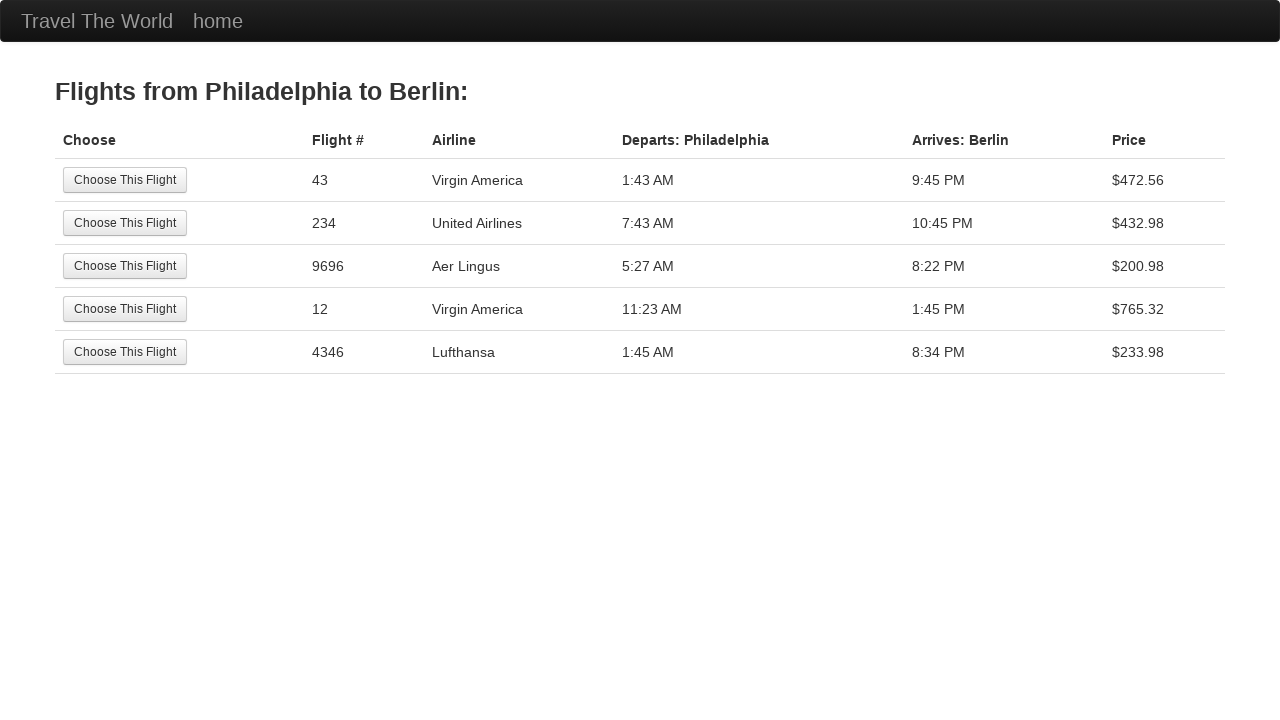

Selected the first available flight at (125, 180) on tr:nth-child(1) .btn
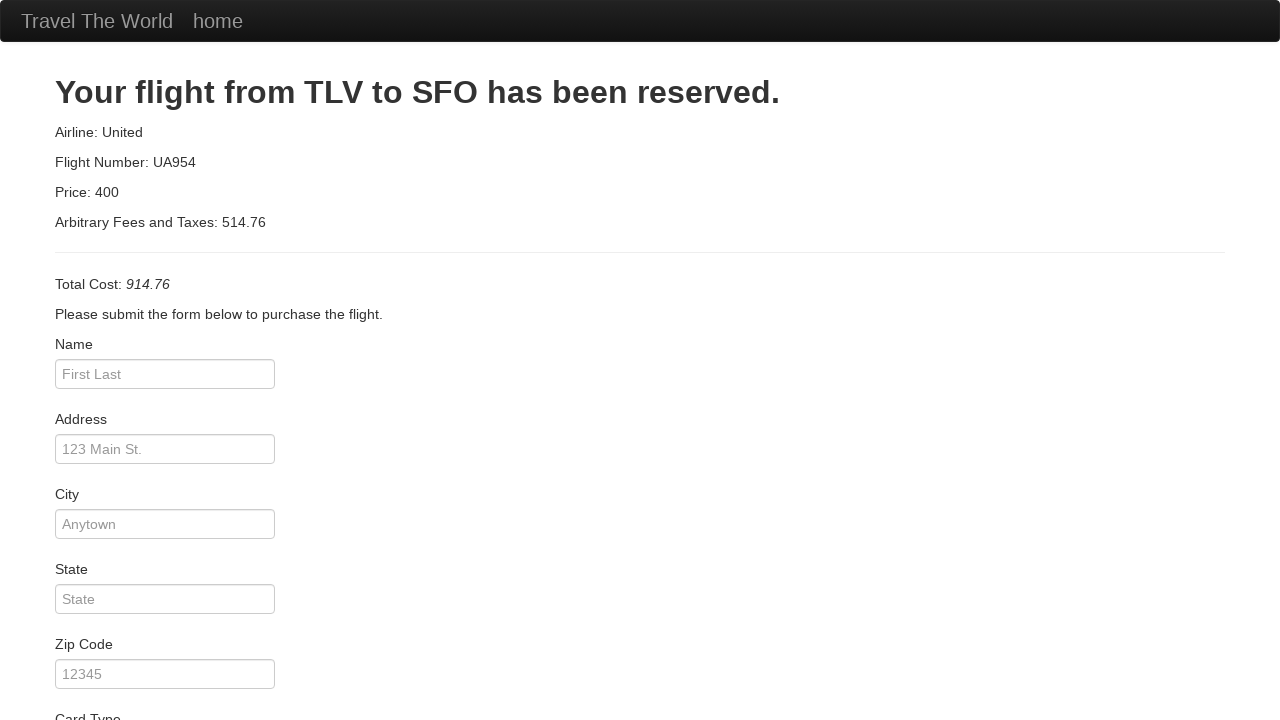

Clicked passenger name field at (165, 374) on #inputName
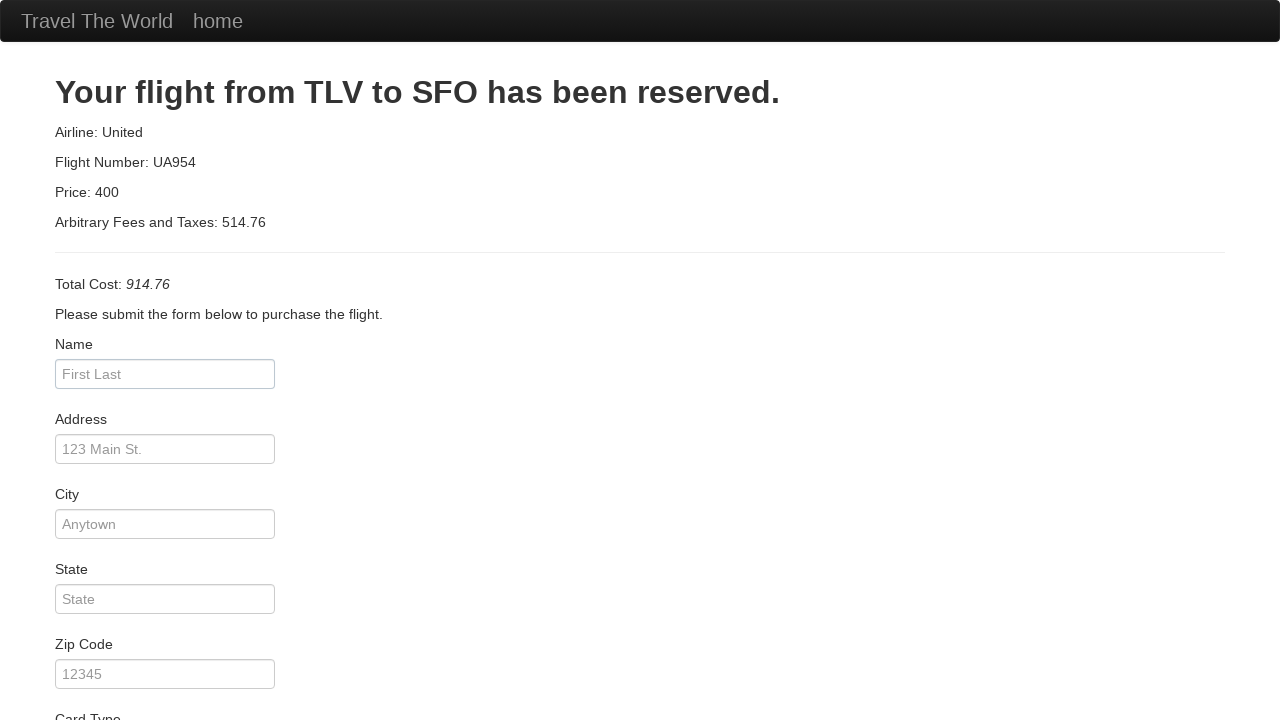

Entered passenger name 'Pedro Bastos' on #inputName
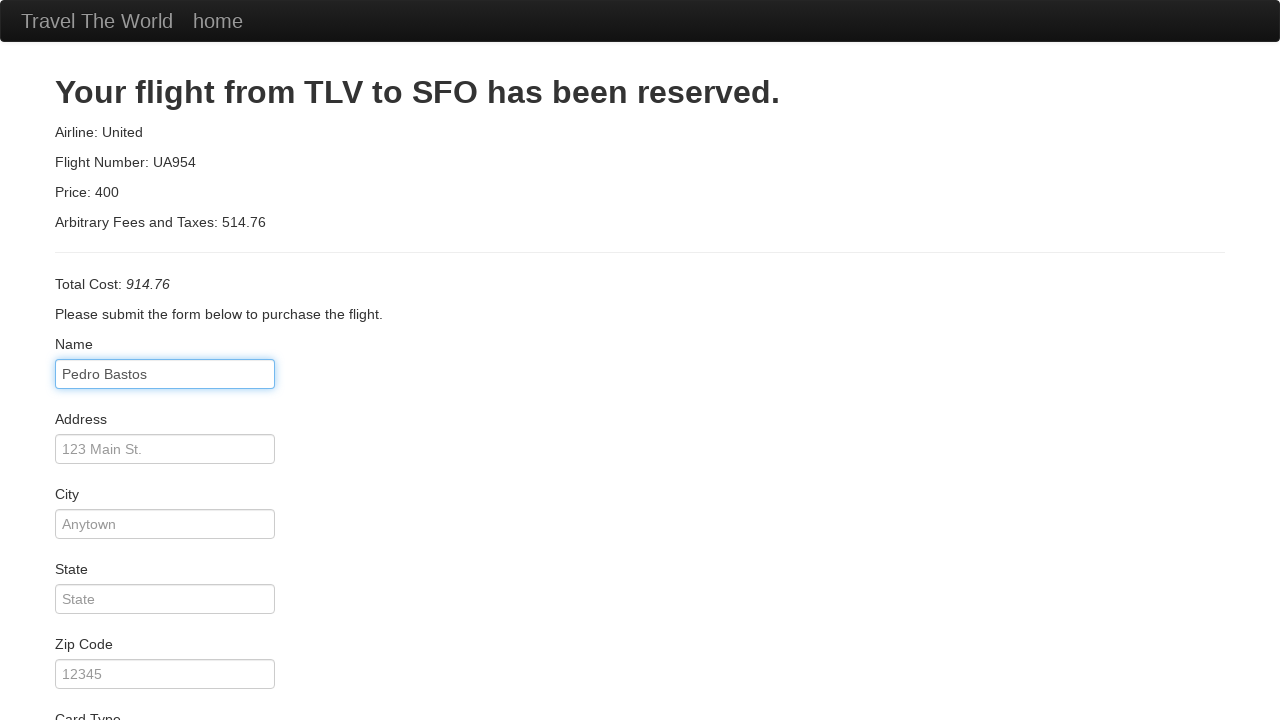

Clicked address field at (165, 449) on #address
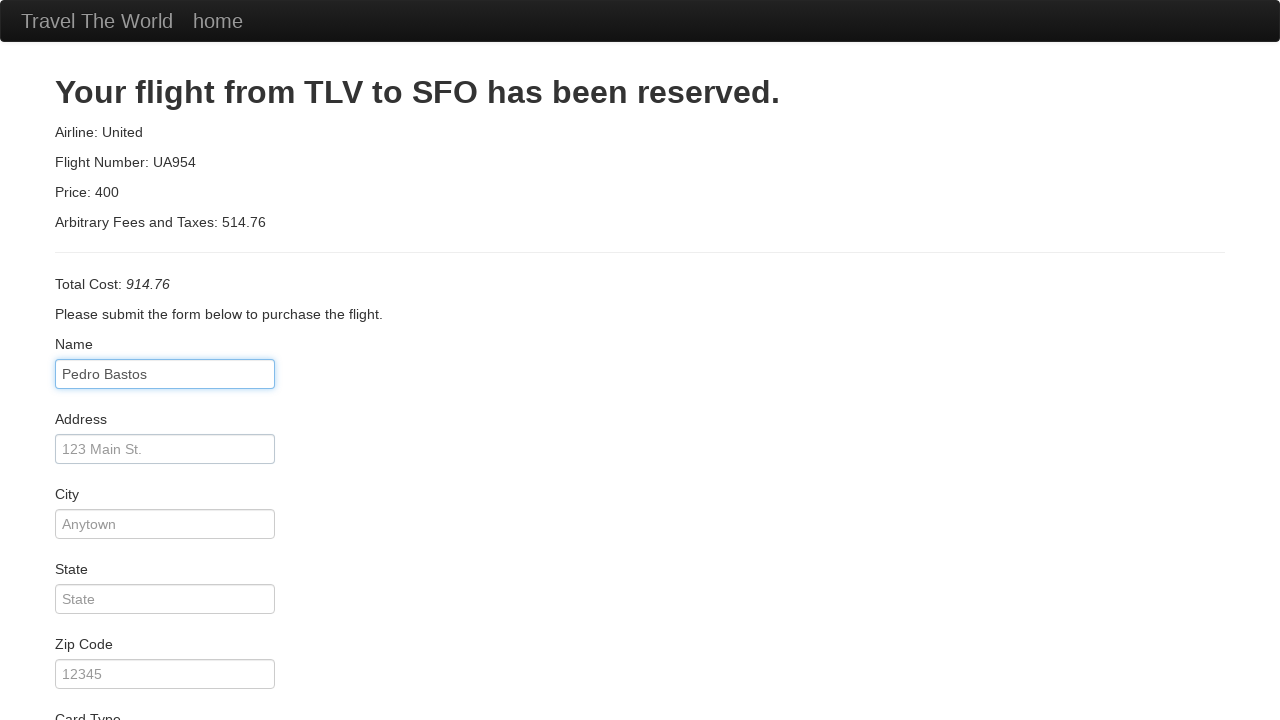

Entered address 'Aveiro' on #address
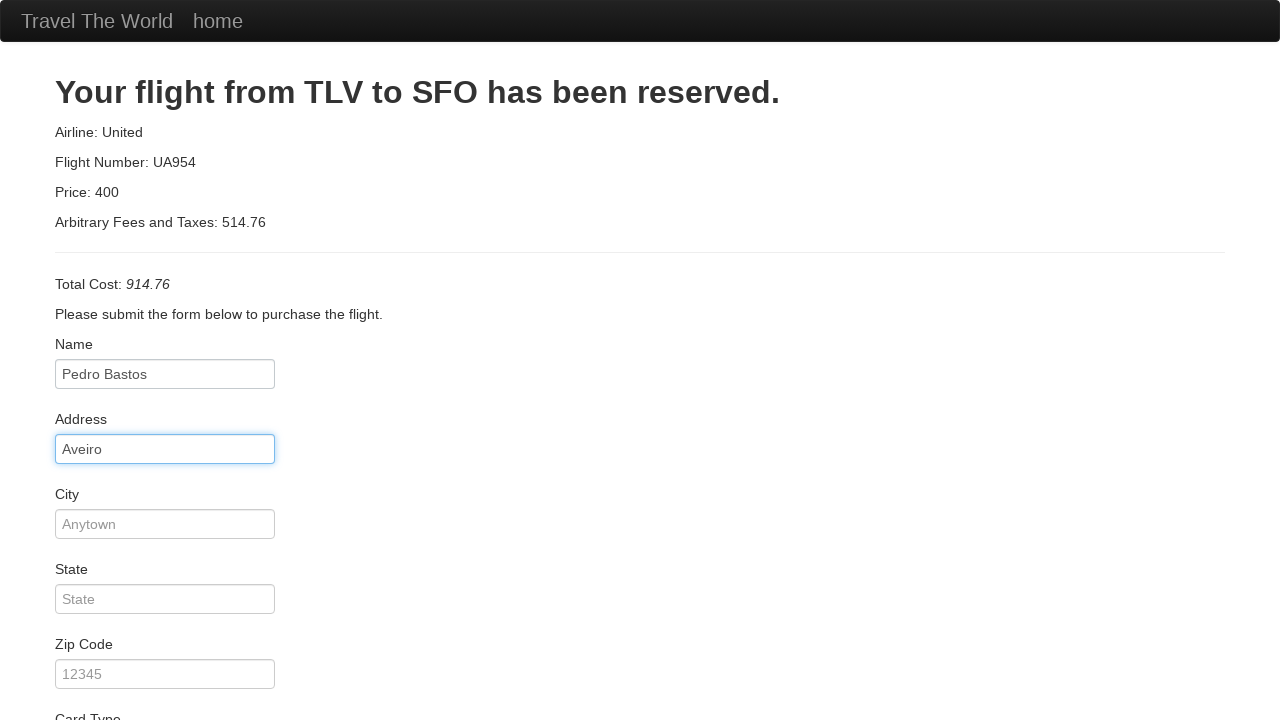

Clicked city field at (165, 524) on #city
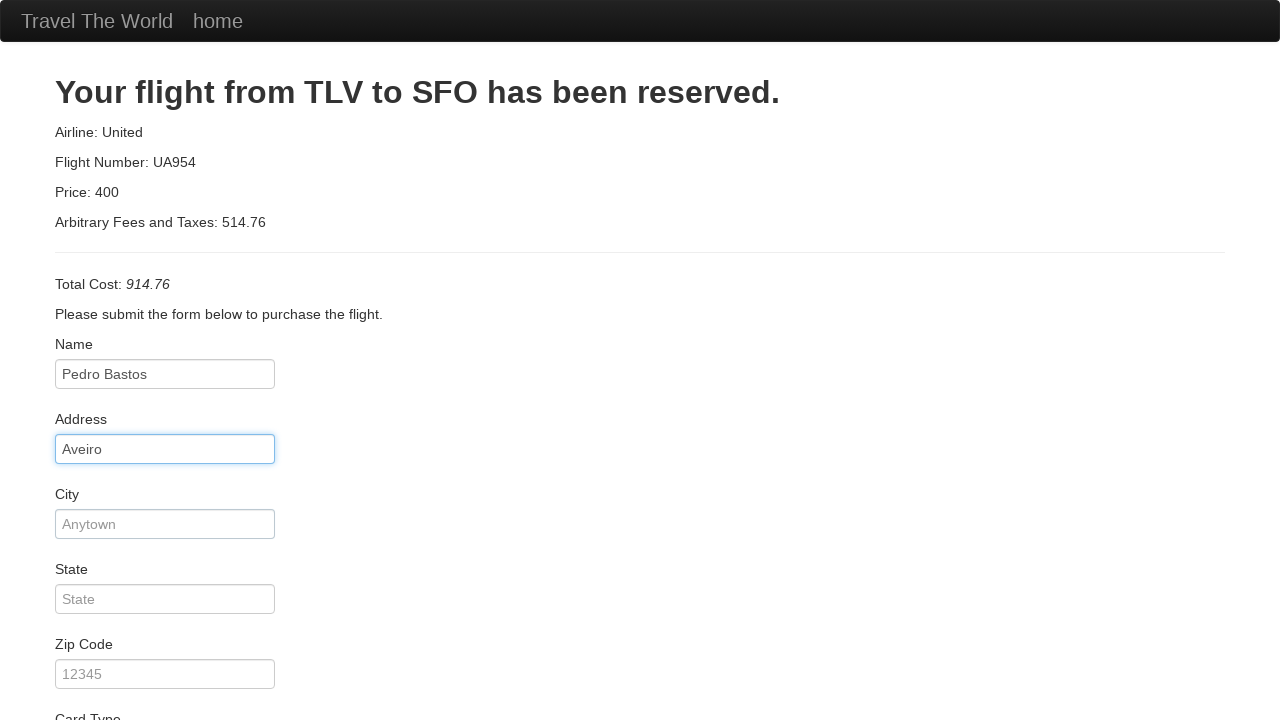

Entered city 'Aveiro' on #city
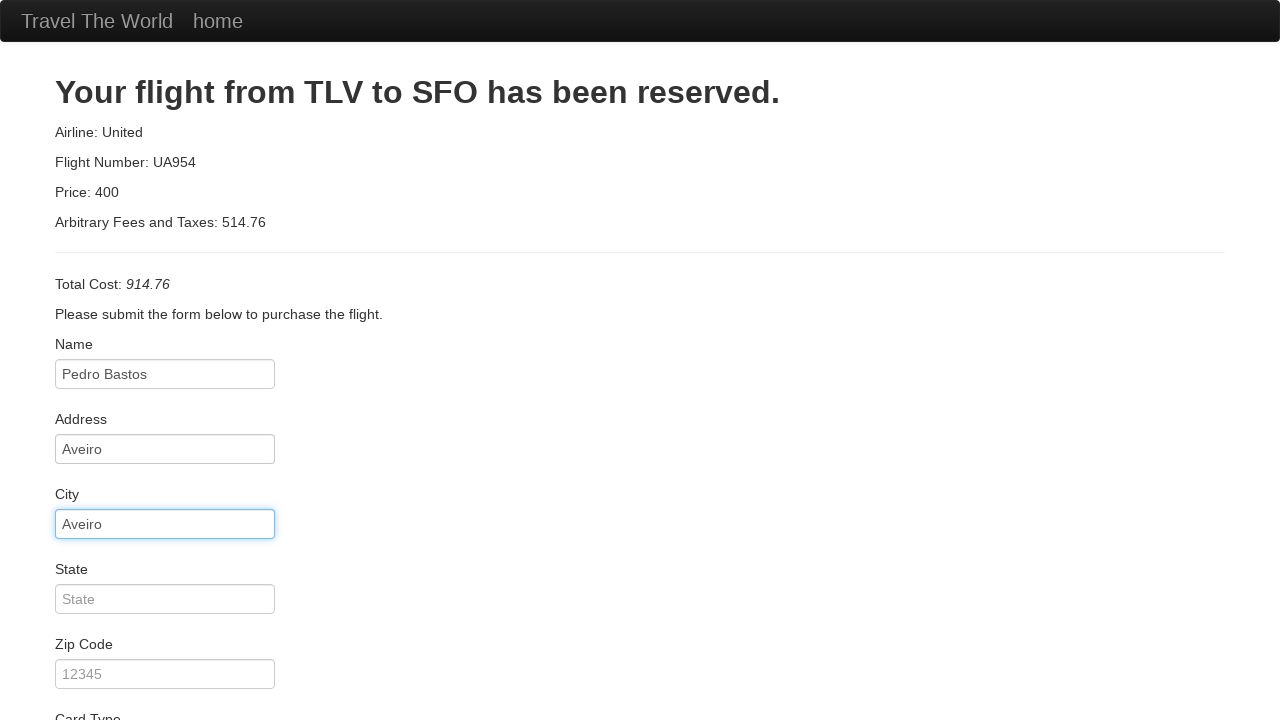

Clicked state field at (165, 599) on #state
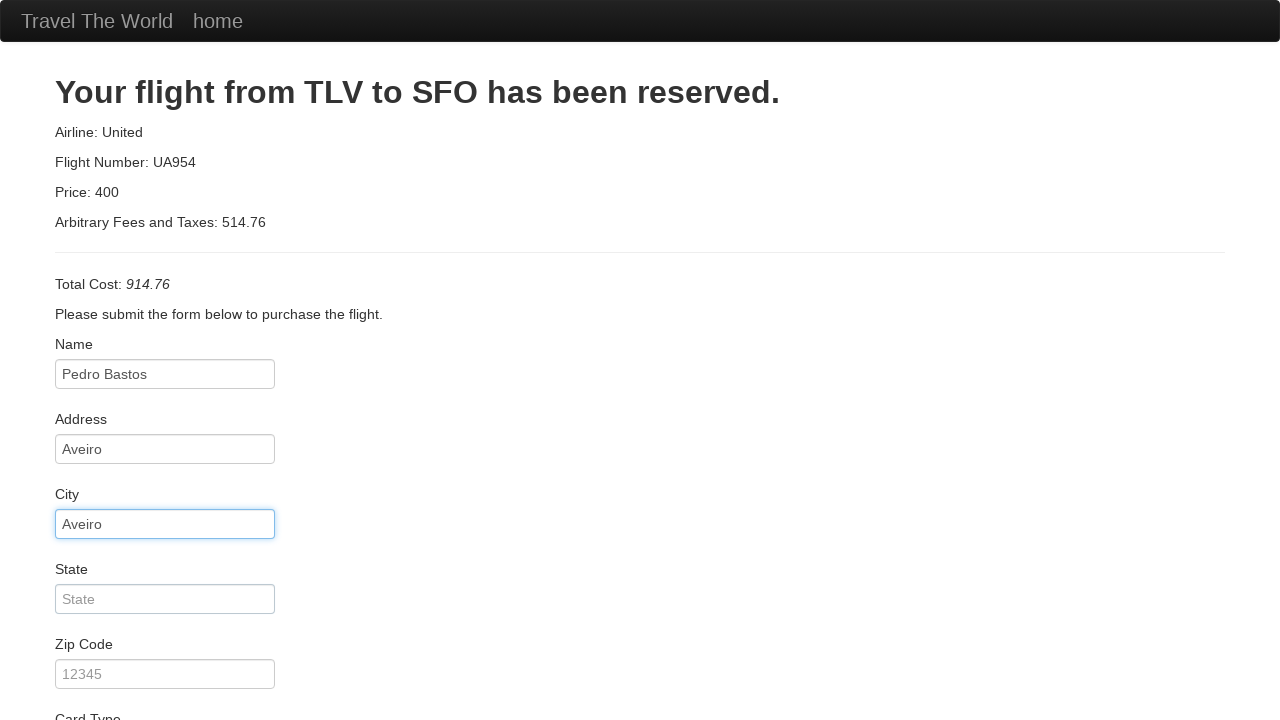

Entered state 'Aveiro' on #state
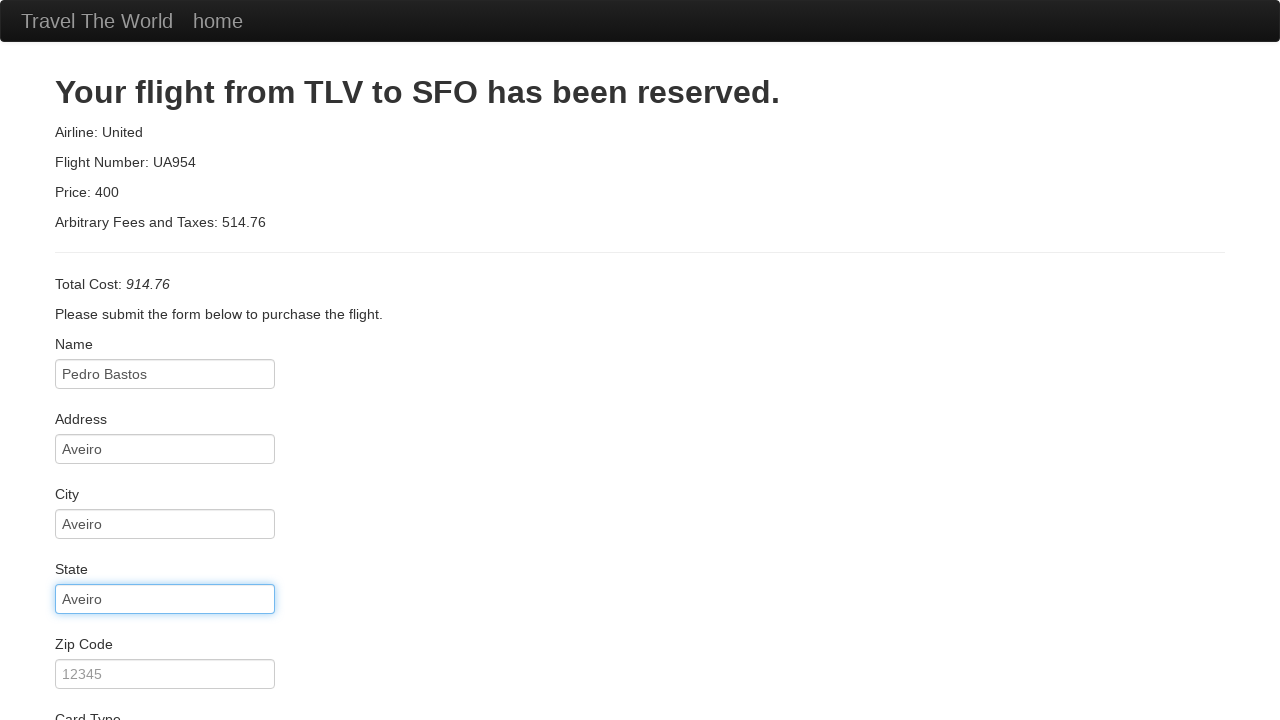

Clicked zip code field at (165, 674) on #zipCode
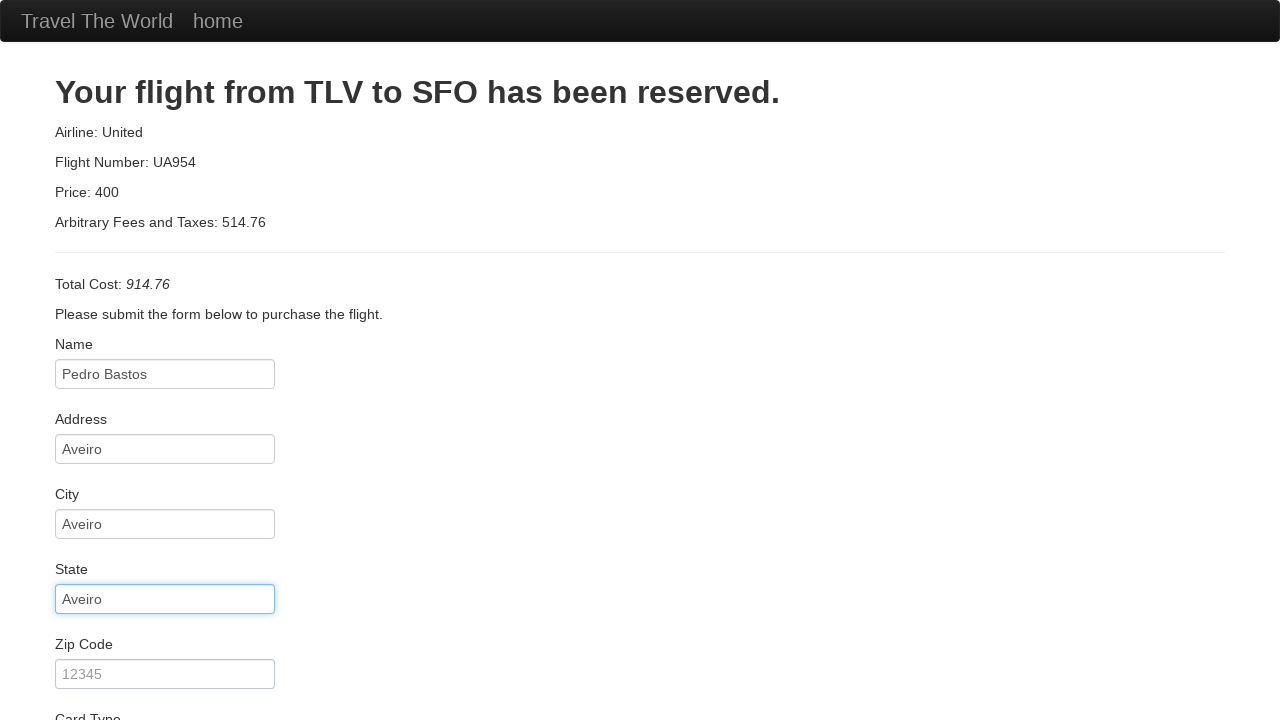

Entered zip code '3800' on #zipCode
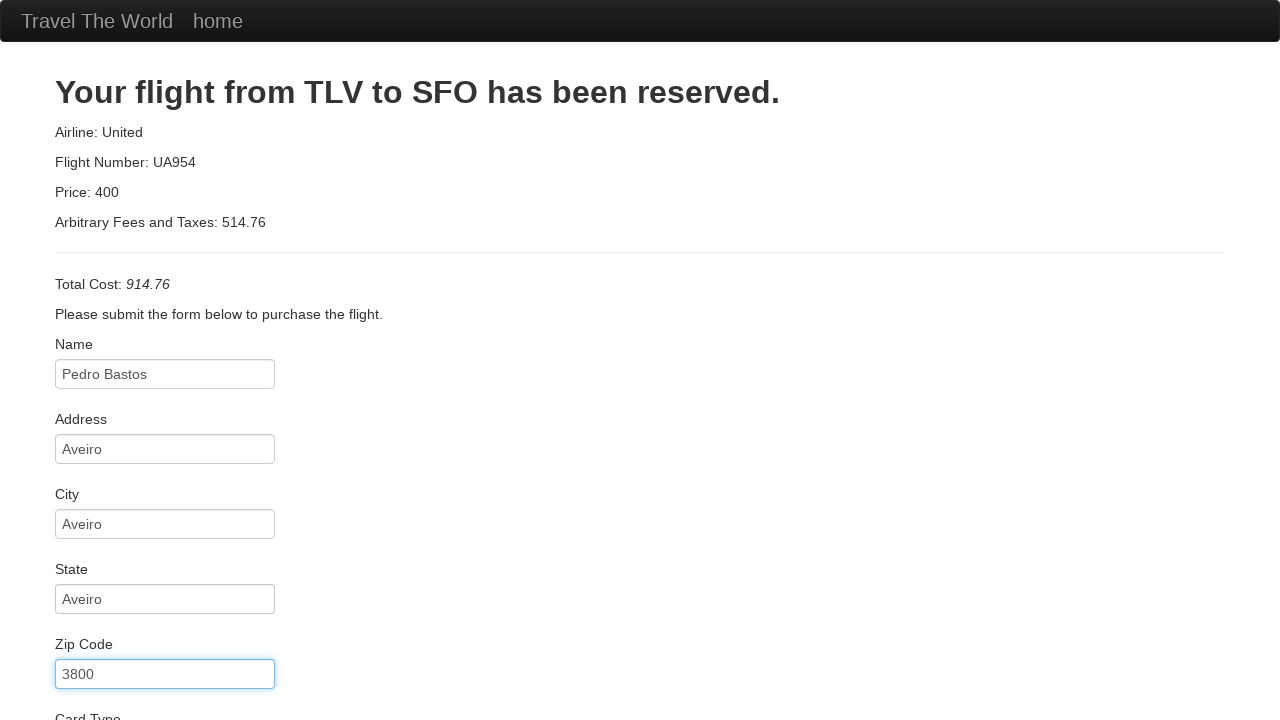

Clicked card type dropdown at (165, 360) on #cardType
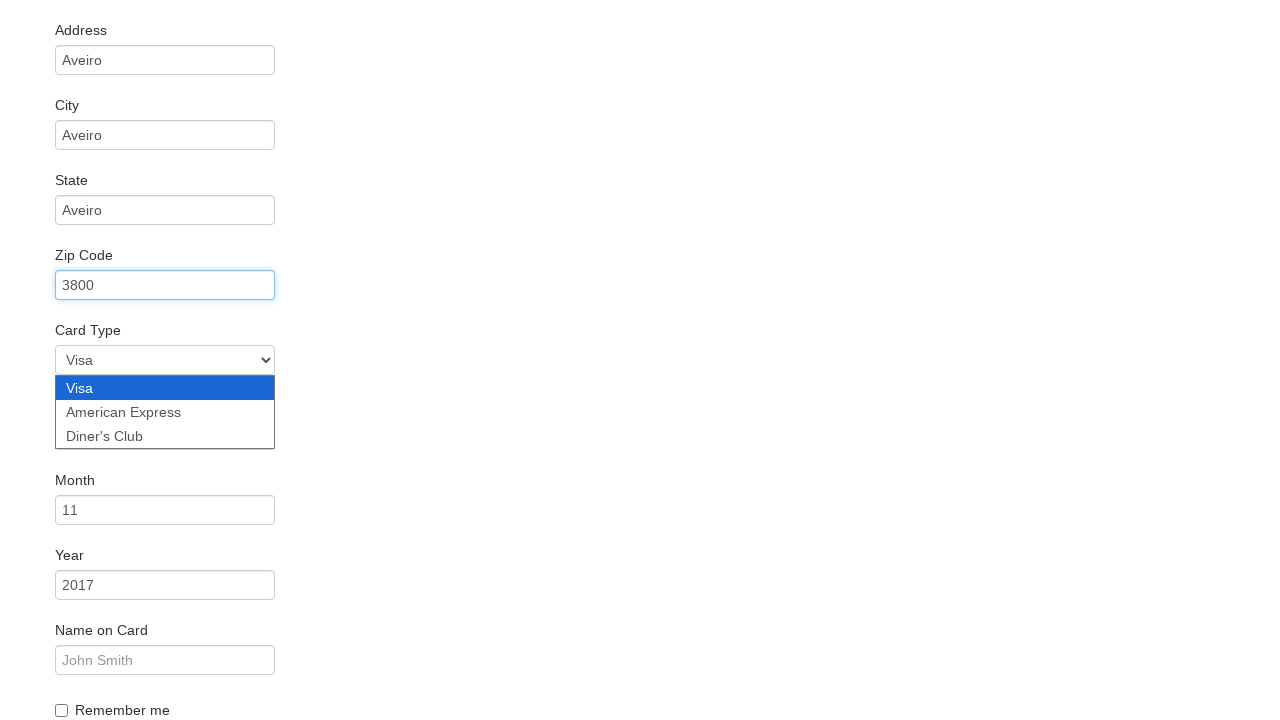

Selected American Express as card type on #cardType
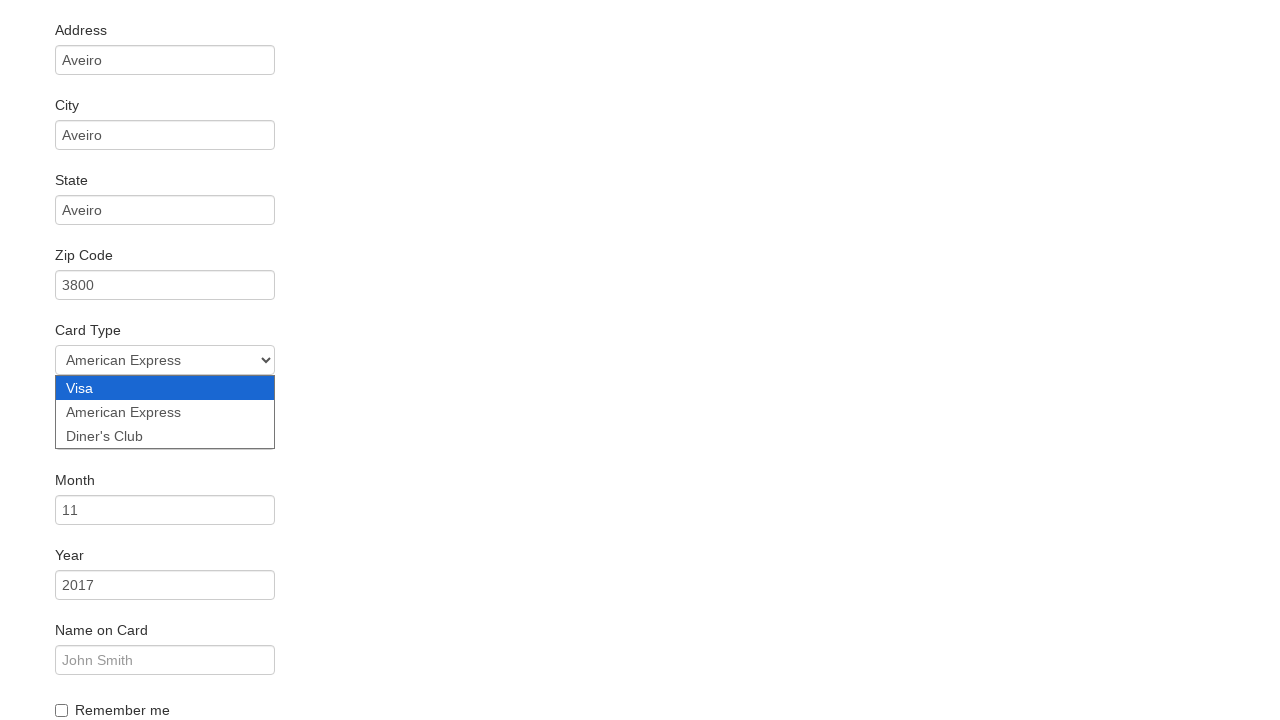

Clicked credit card number field at (165, 435) on #creditCardNumber
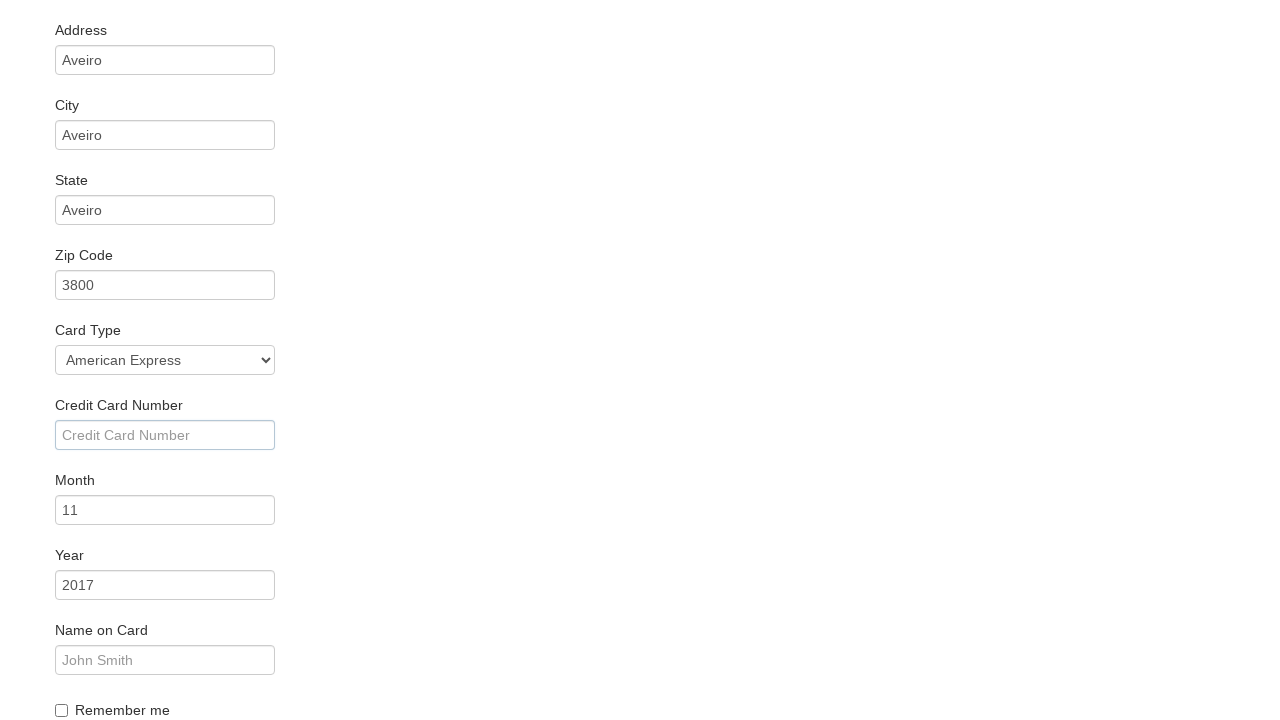

Entered credit card number '123456789' on #creditCardNumber
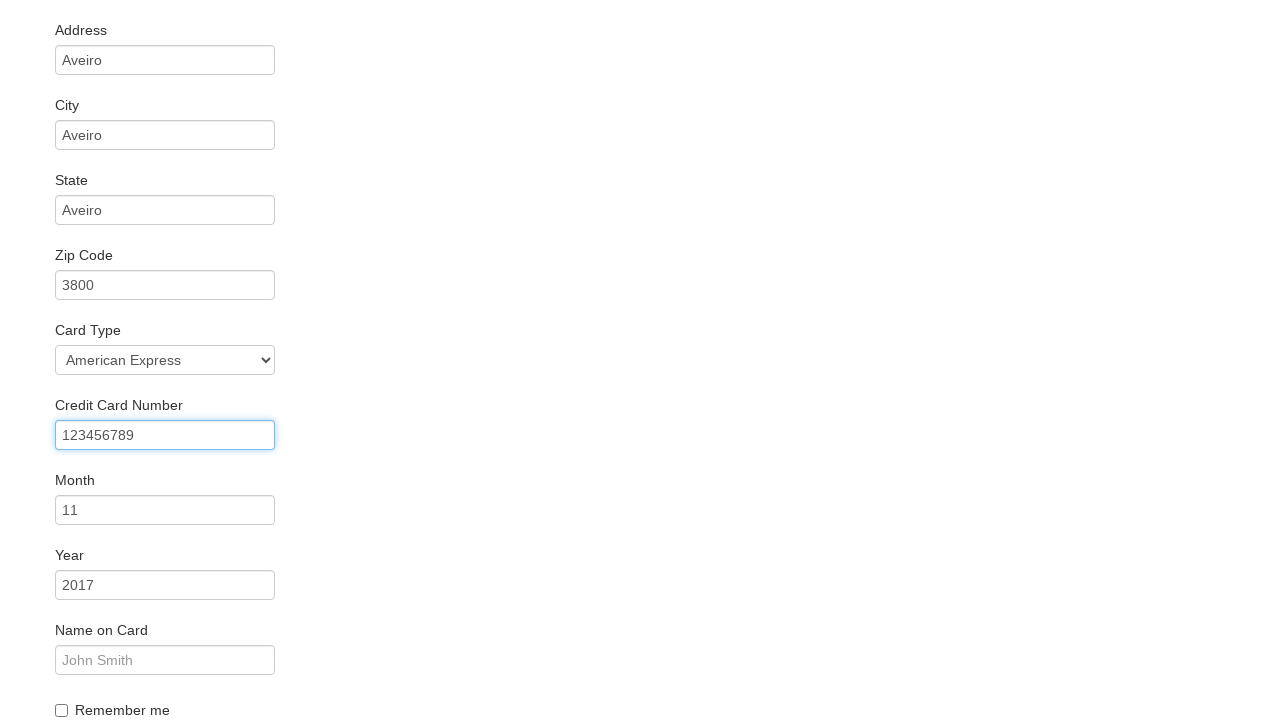

Clicked credit card month field at (165, 510) on #creditCardMonth
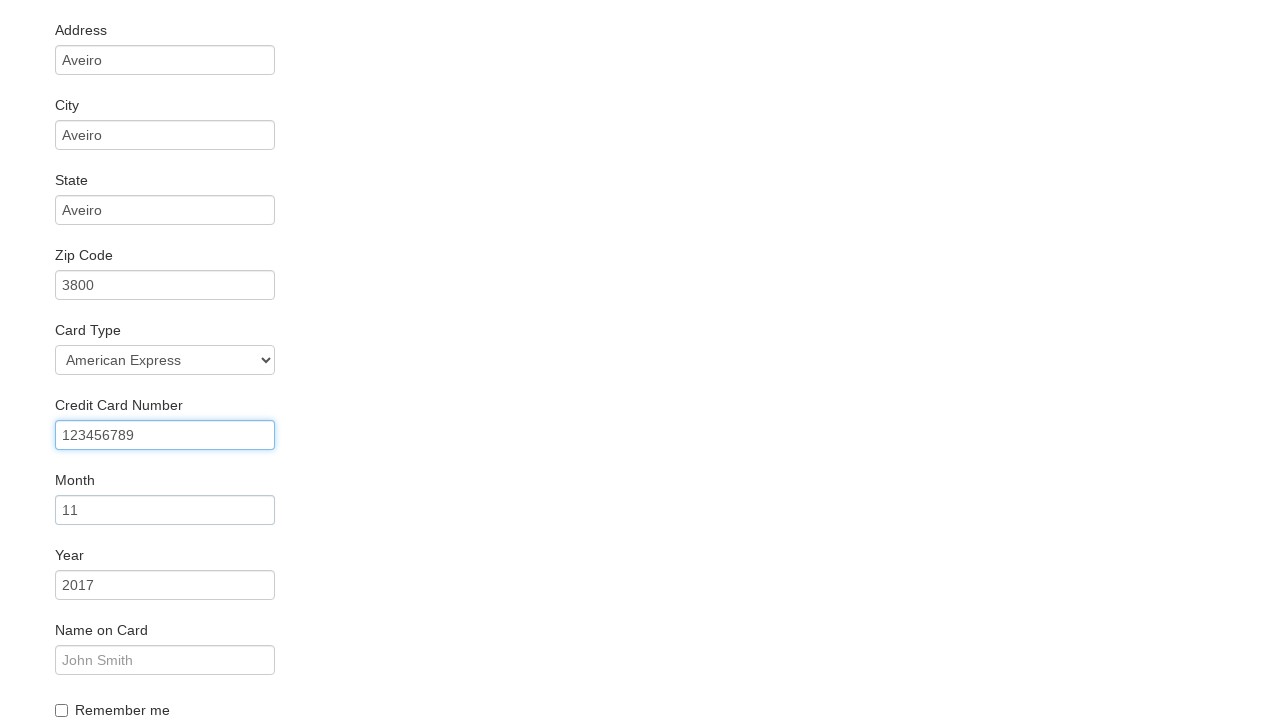

Entered credit card month '12' on #creditCardMonth
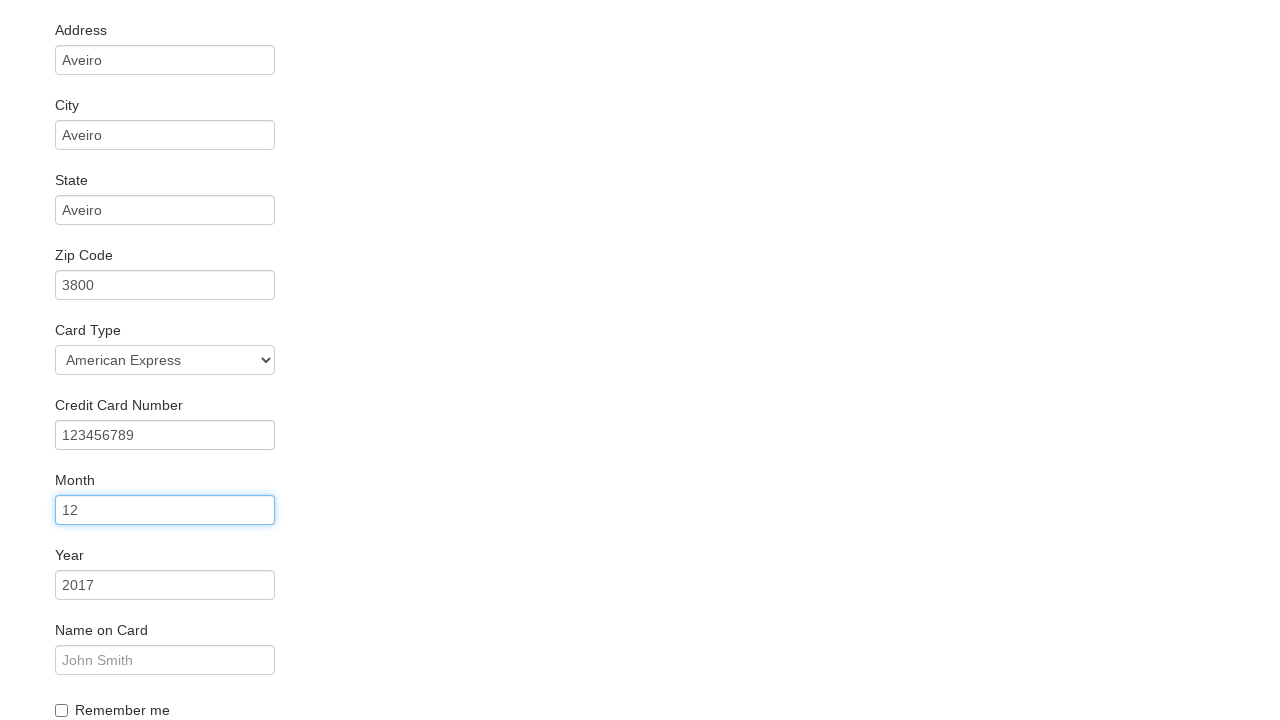

Clicked credit card year field at (165, 585) on #creditCardYear
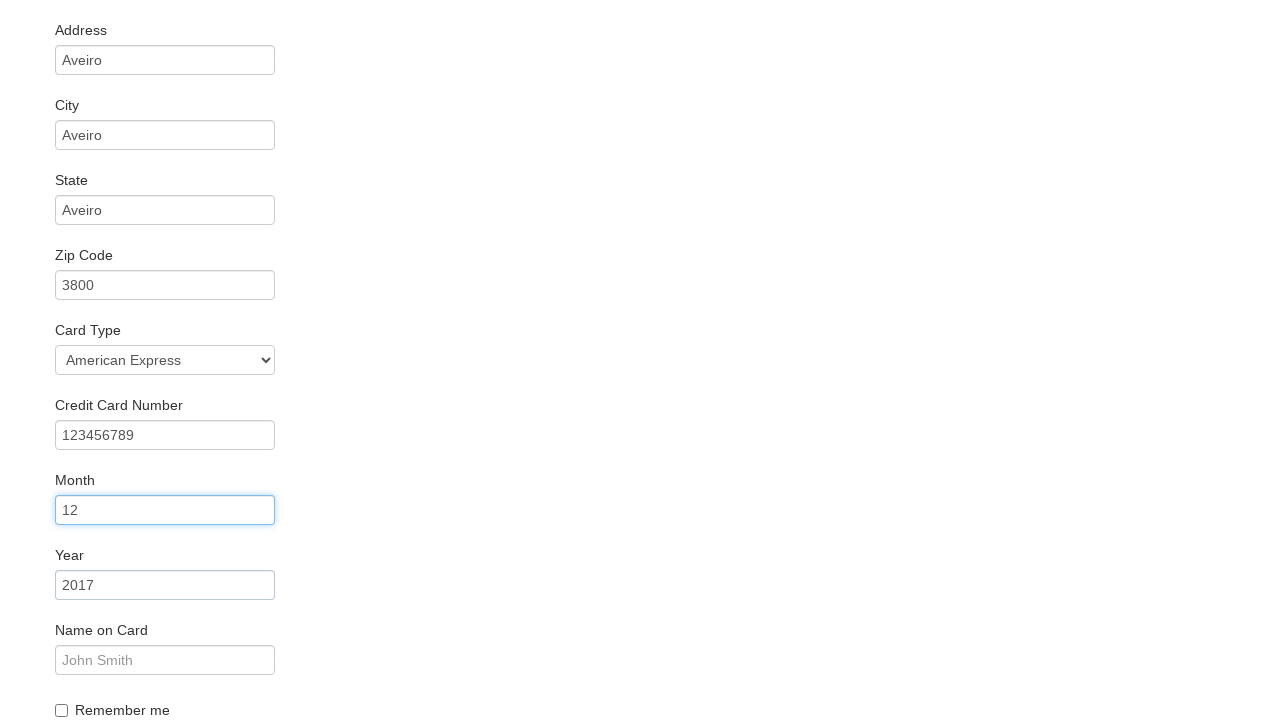

Entered credit card year '2018' on #creditCardYear
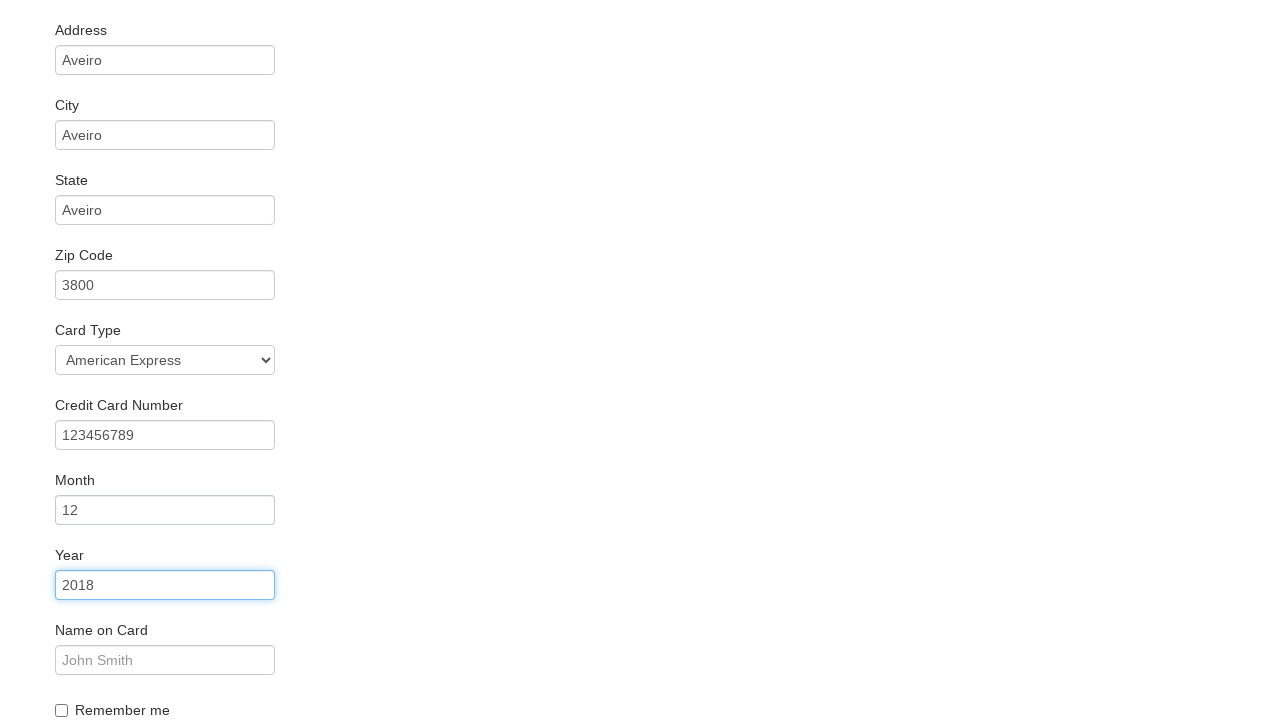

Clicked name on card field at (165, 660) on #nameOnCard
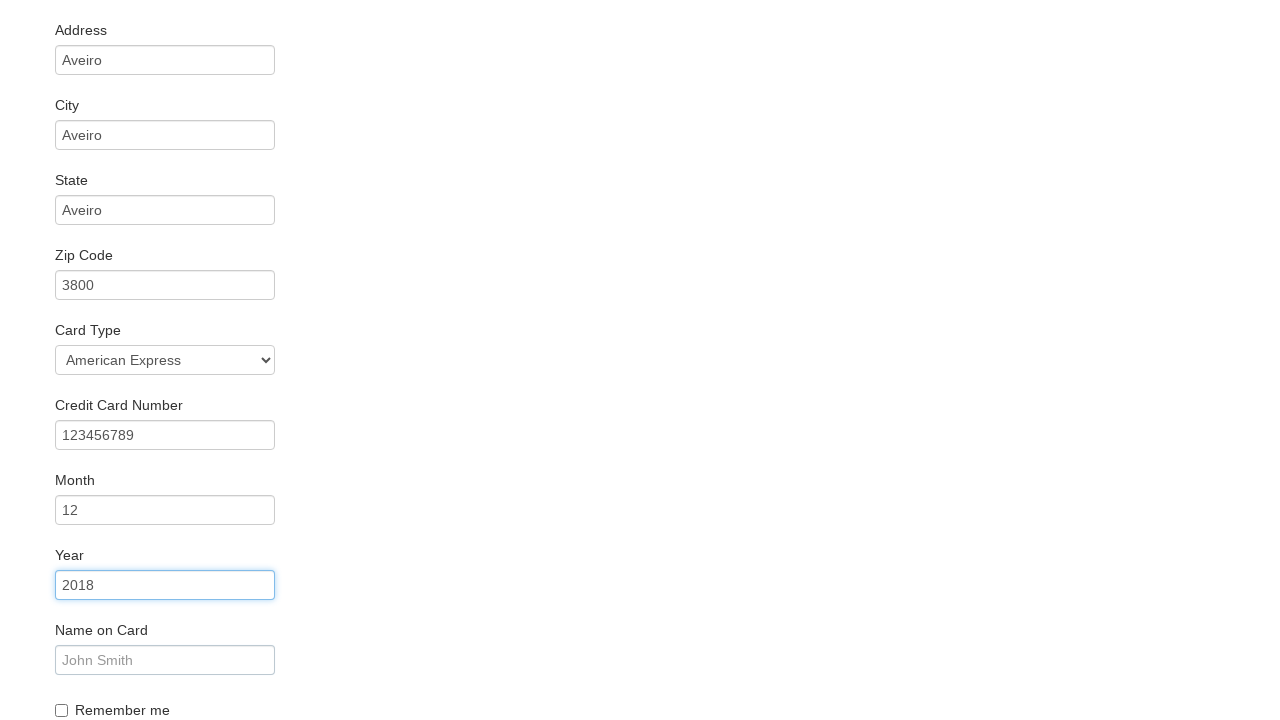

Entered name on card 'Pedro' on #nameOnCard
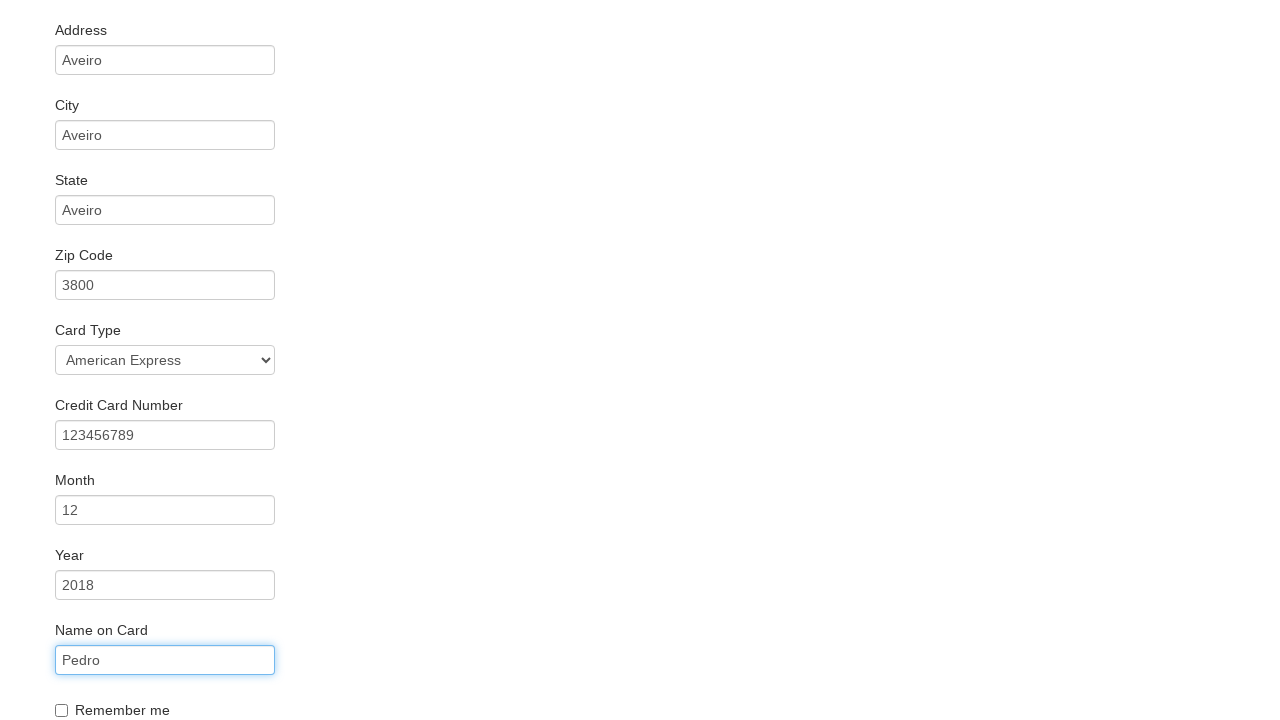

Clicked Purchase Flight button to complete booking at (118, 685) on .btn-primary
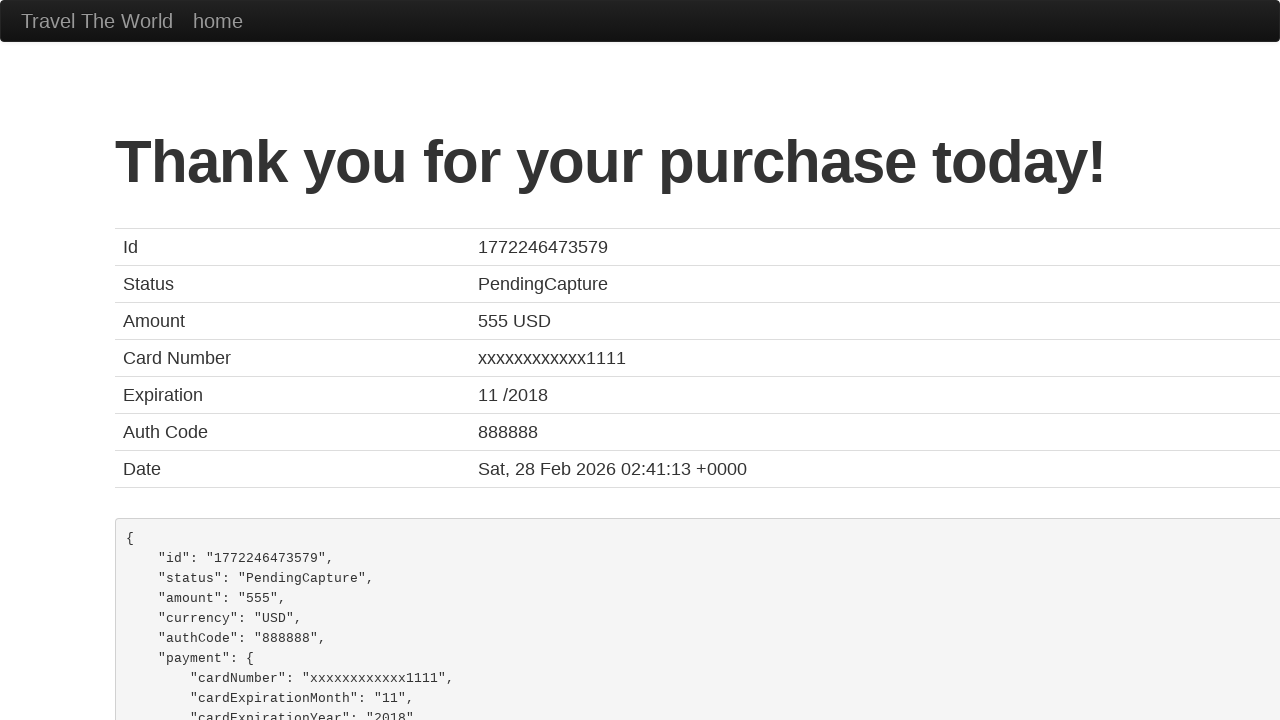

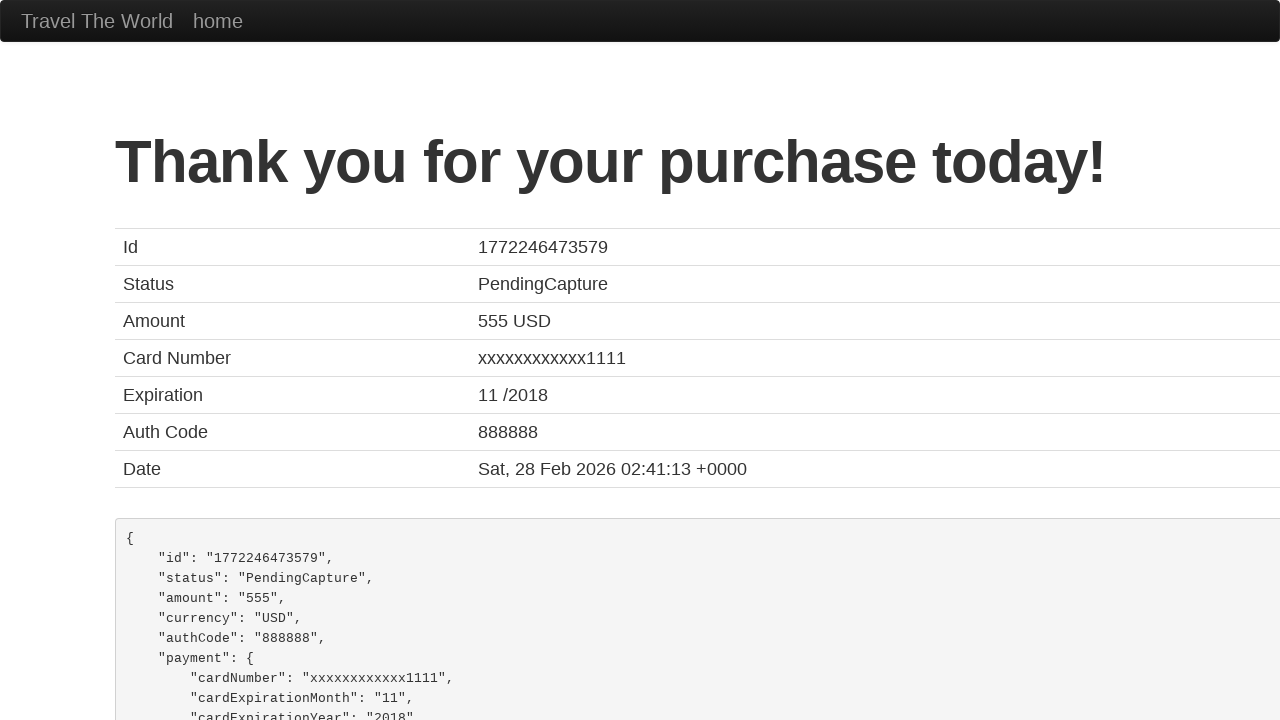